Tests XPath traversal by locating elements using sibling and parent relationships on an automation practice page

Starting URL: https://rahulshettyacademy.com/AutomationPractice/

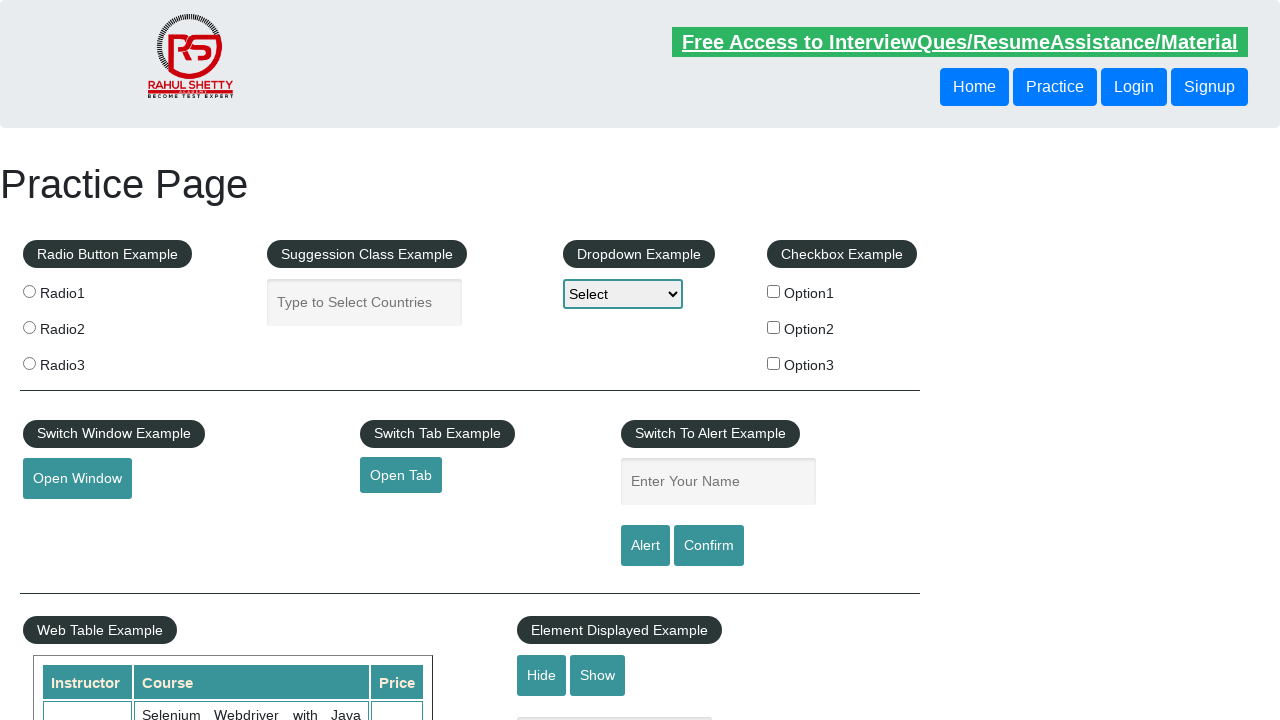

Retrieved text from button using following-sibling XPath traversal
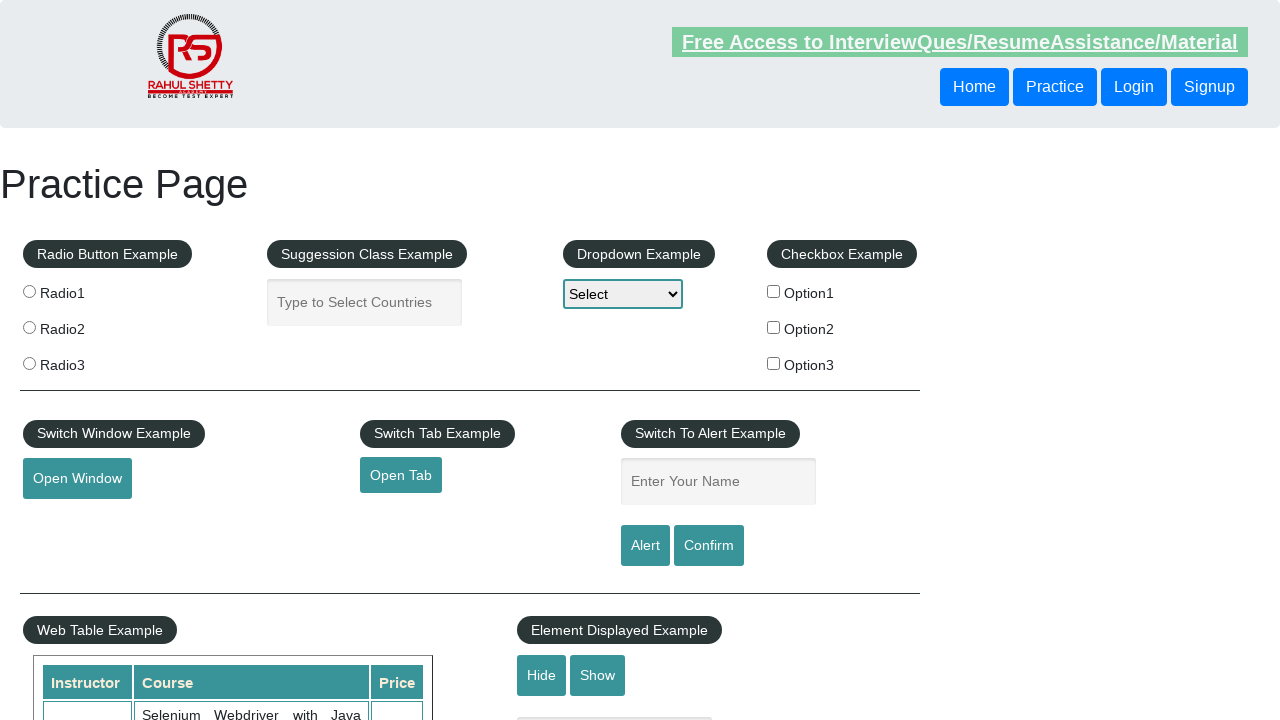

Retrieved text from button using parent and index XPath traversal
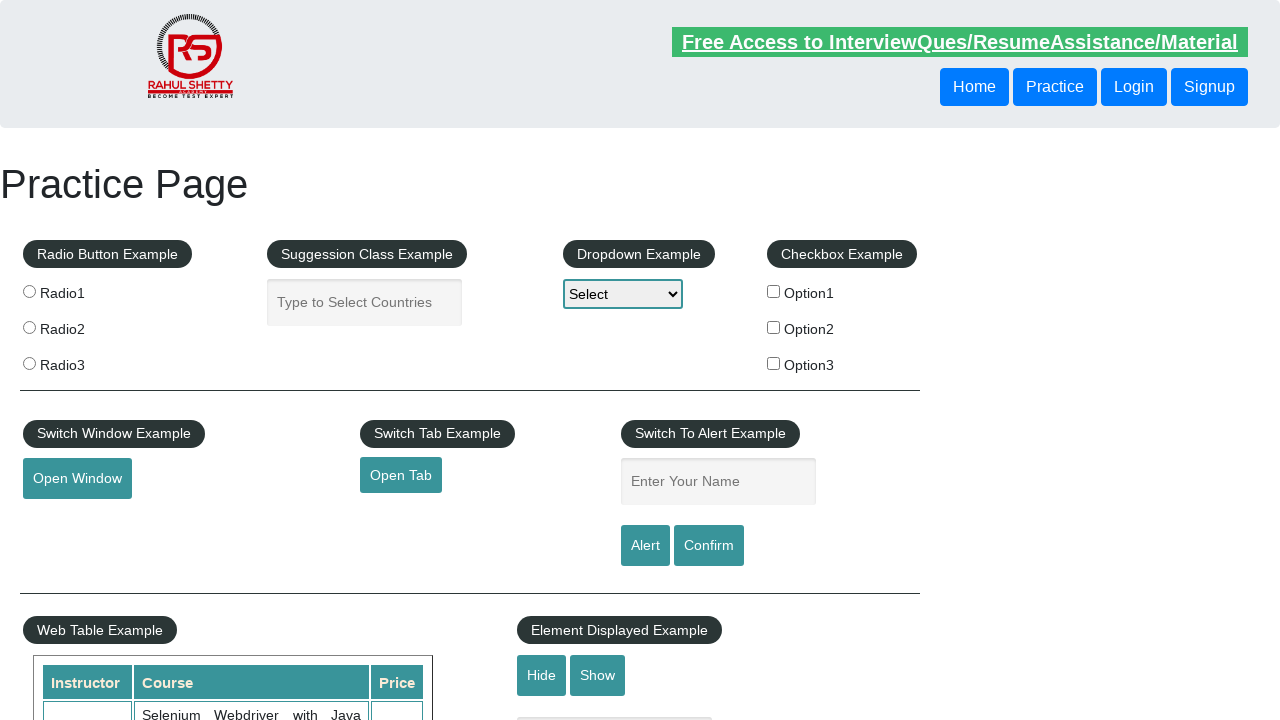

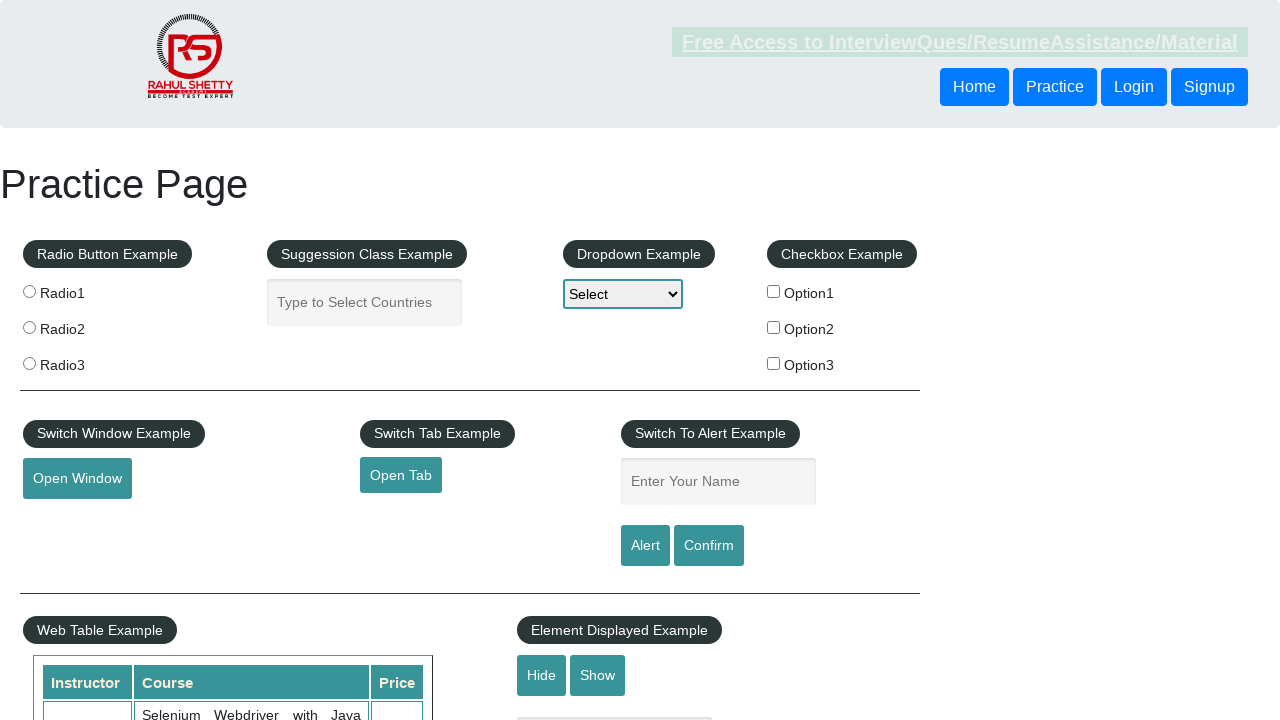